Tests flight search functionality by selecting departure city (Mumbai), destination city (Pune), a travel date, and submitting the search.

Starting URL: https://www.makemytrip.com/flights/

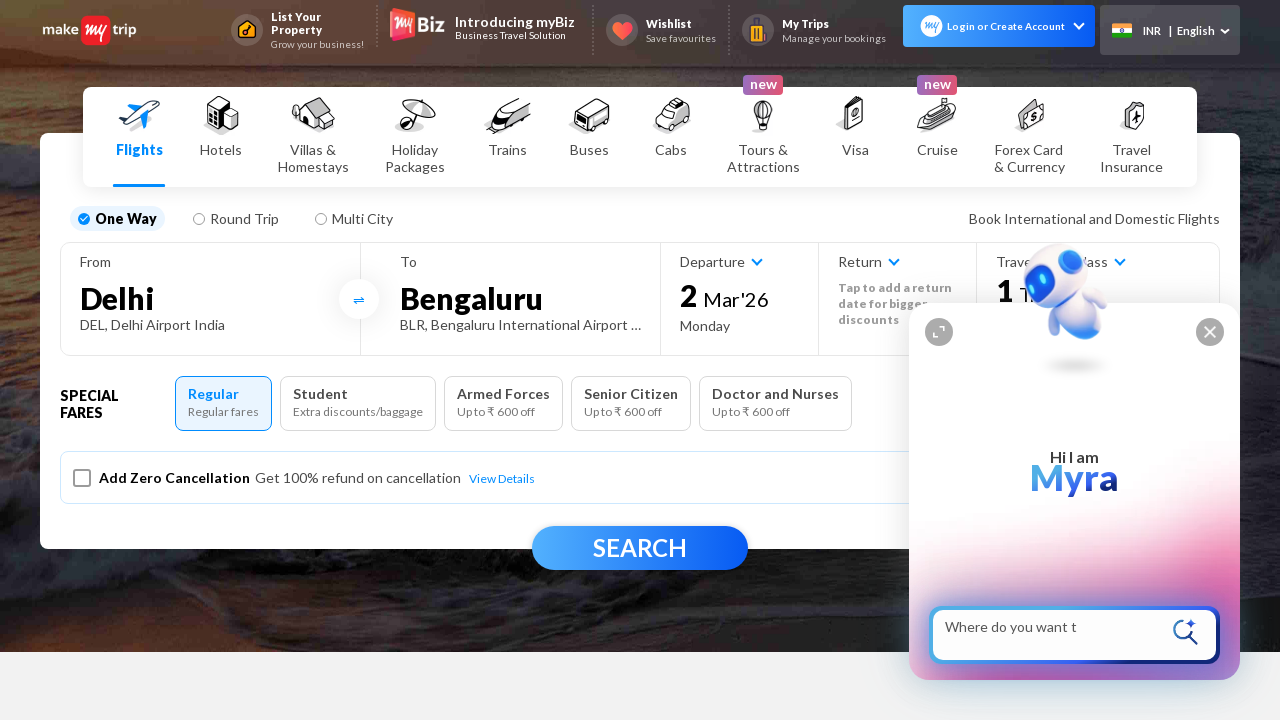

No popup modal found to close on //*[@class='commonModal__close']
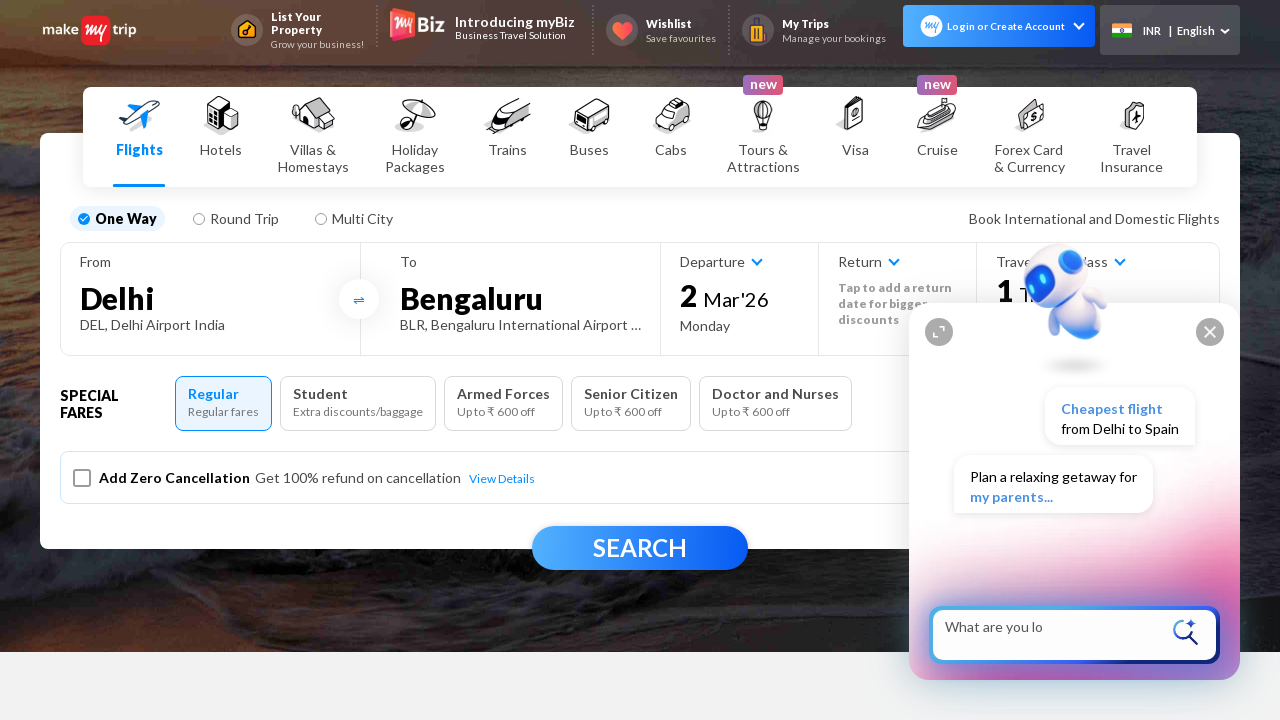

Clicked on 'From' city field at (210, 294) on label[for='fromCity']
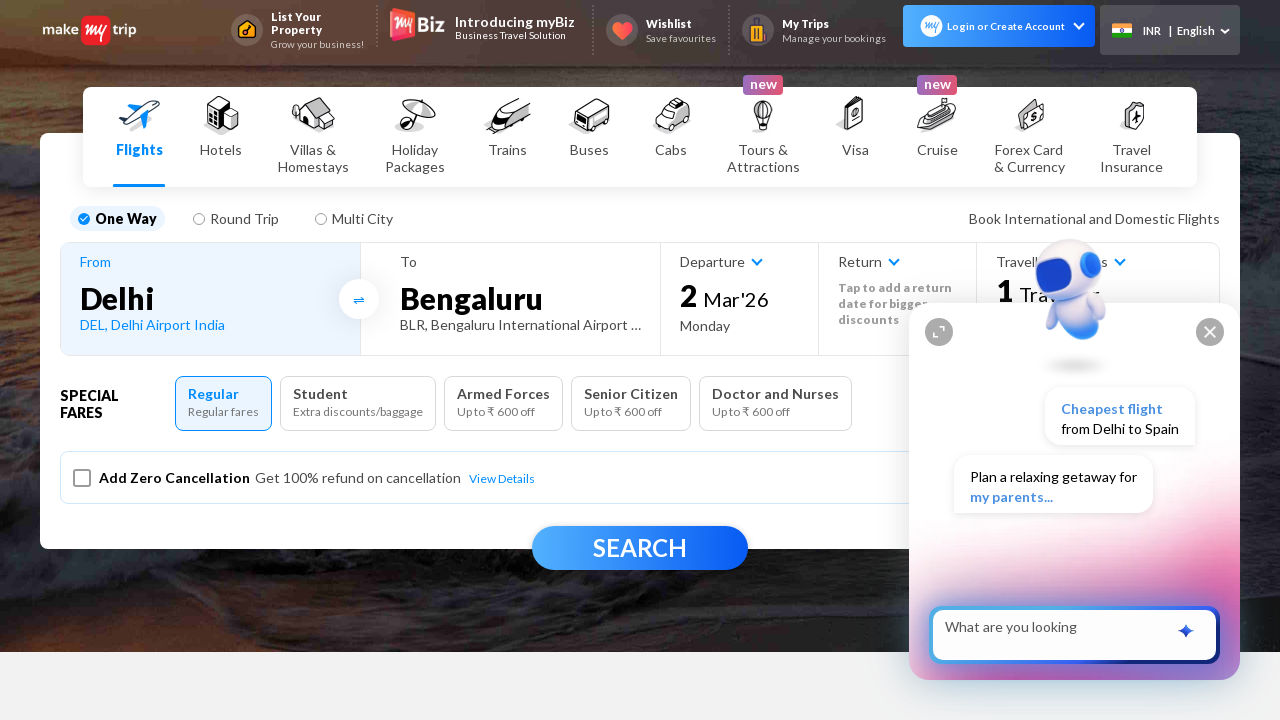

Filled 'From' field with 'mumbai' on input[placeholder='From']
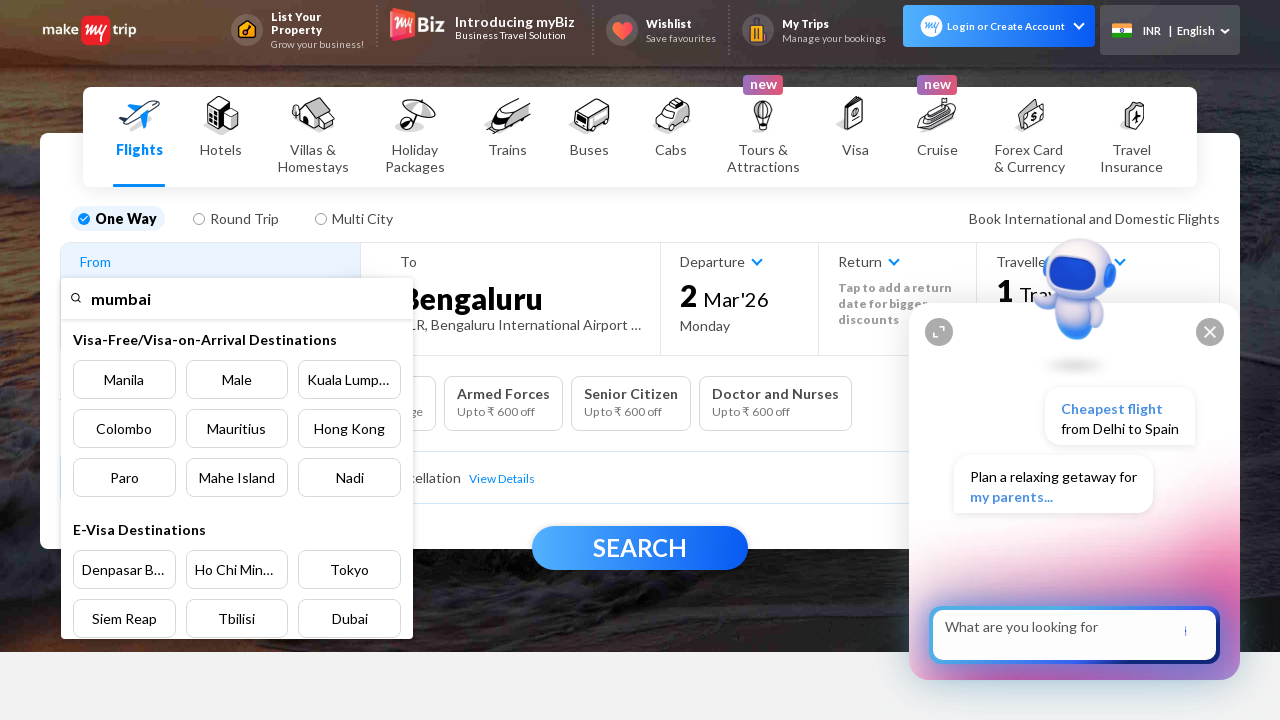

Waited 1 second for suggestions to load
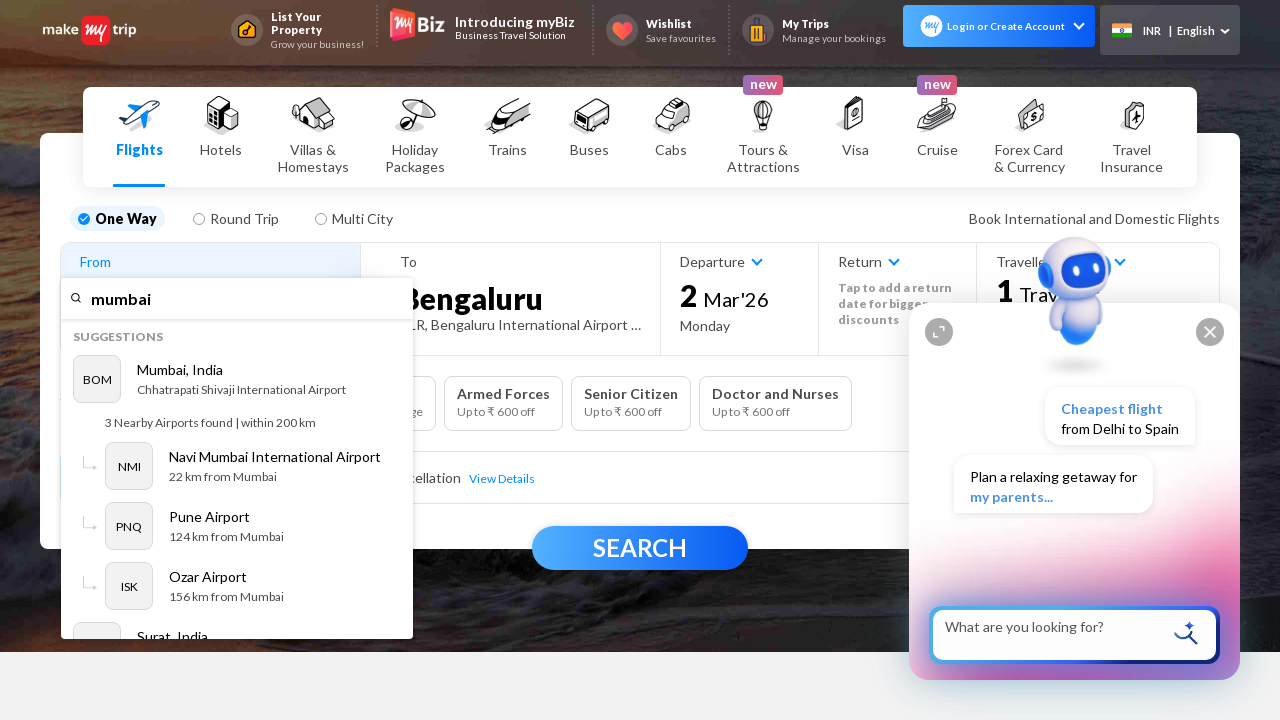

Selected first Mumbai suggestion at (237, 392) on [data-suggestion-index='0']
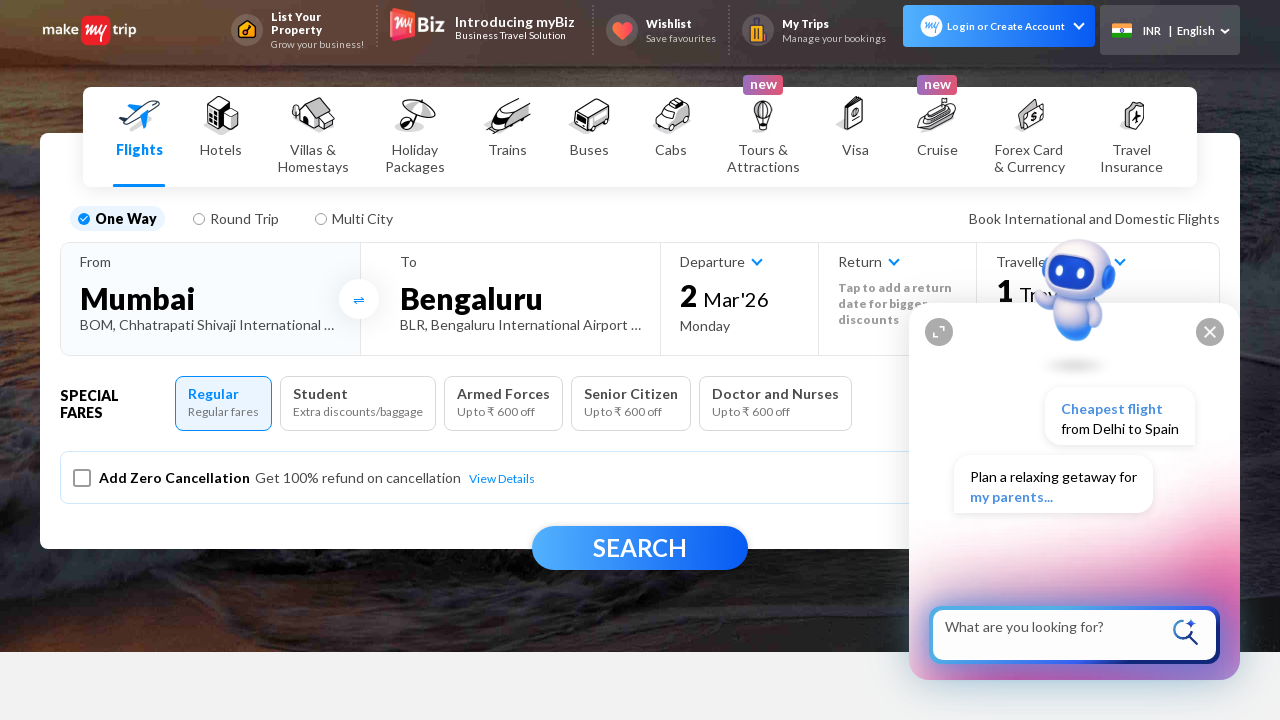

Clicked on 'To' city field at (520, 294) on label[for='toCity']
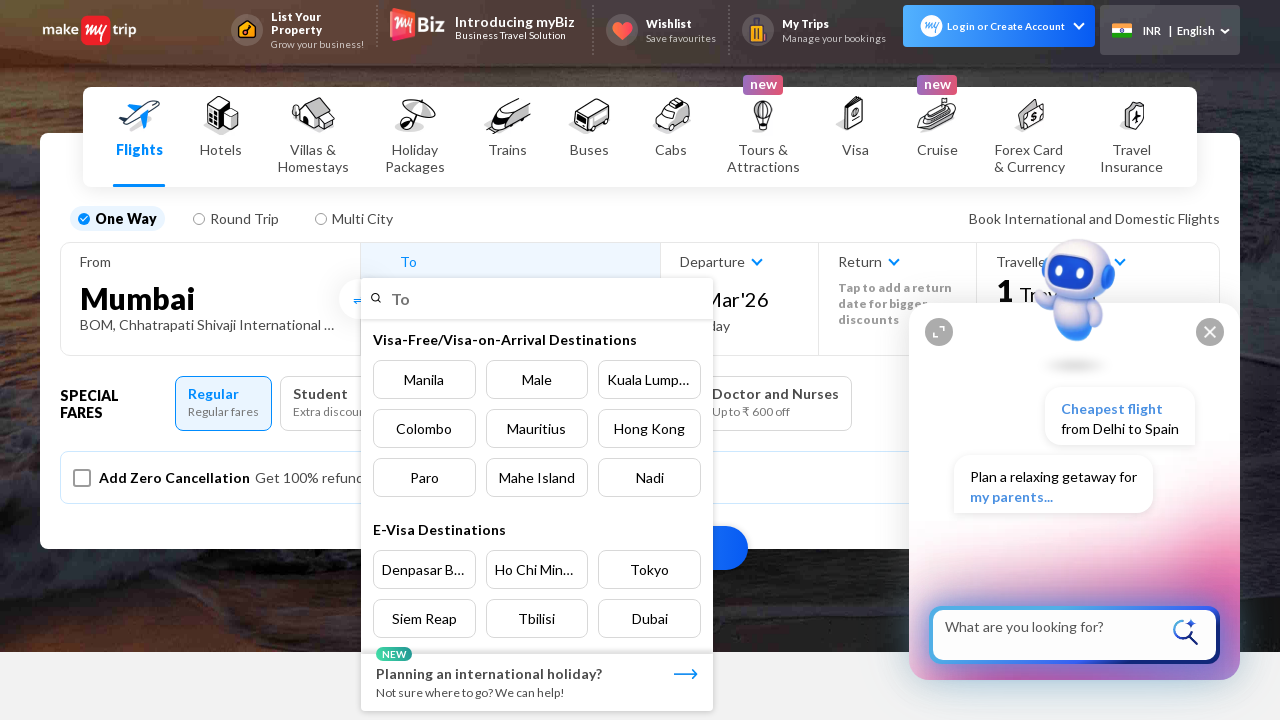

Filled 'To' field with 'pune' on input[placeholder='To']
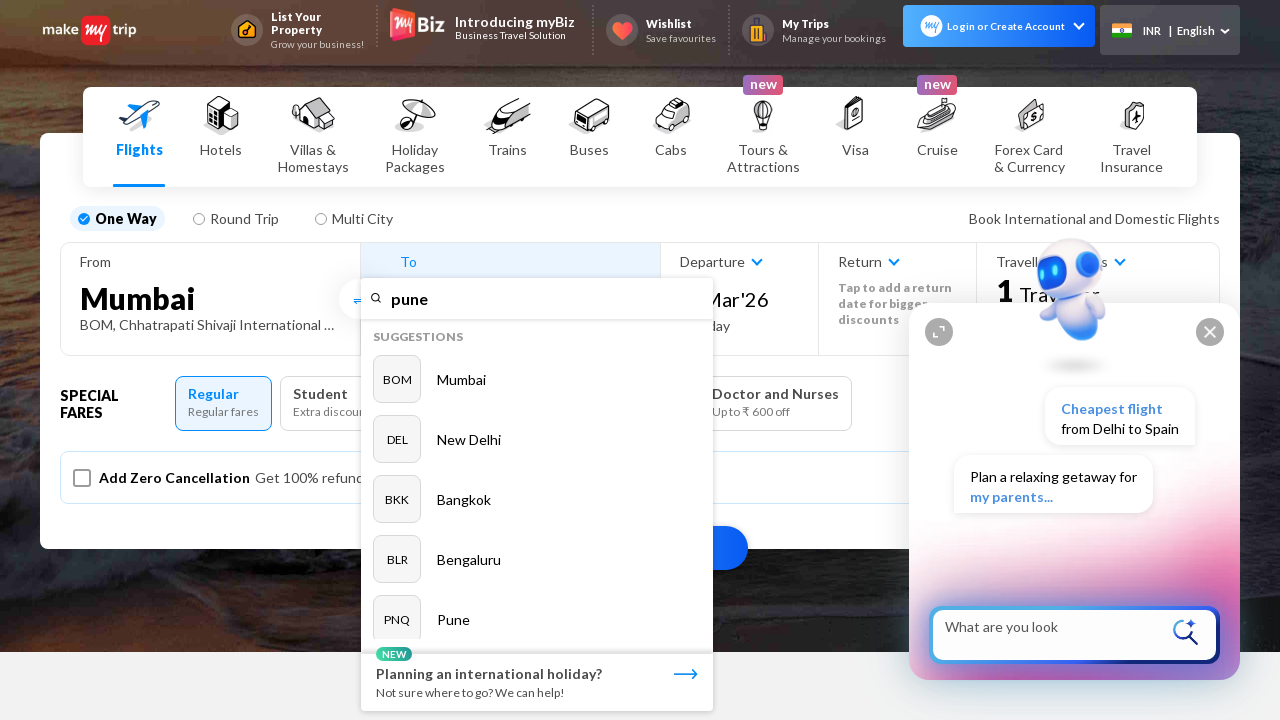

Waited 1 second for suggestions to load
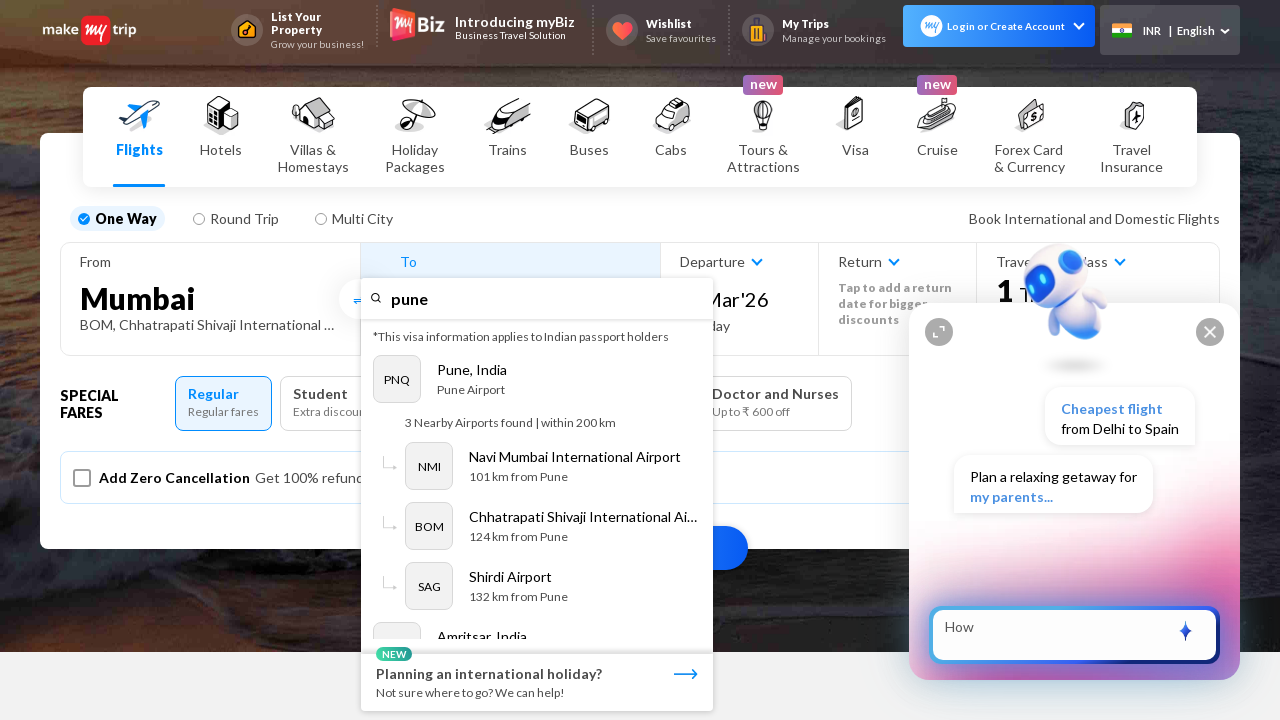

Selected first Pune suggestion at (537, 392) on [data-suggestion-index='0']
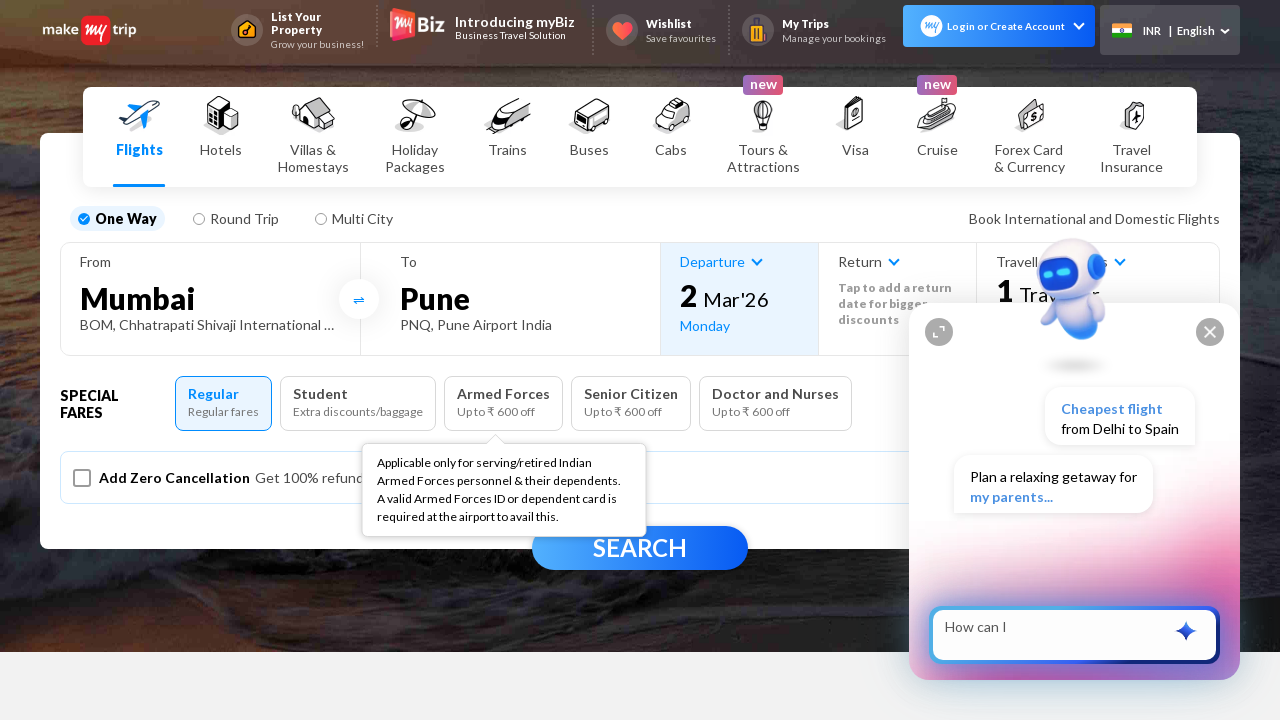

Calendar date picker loaded
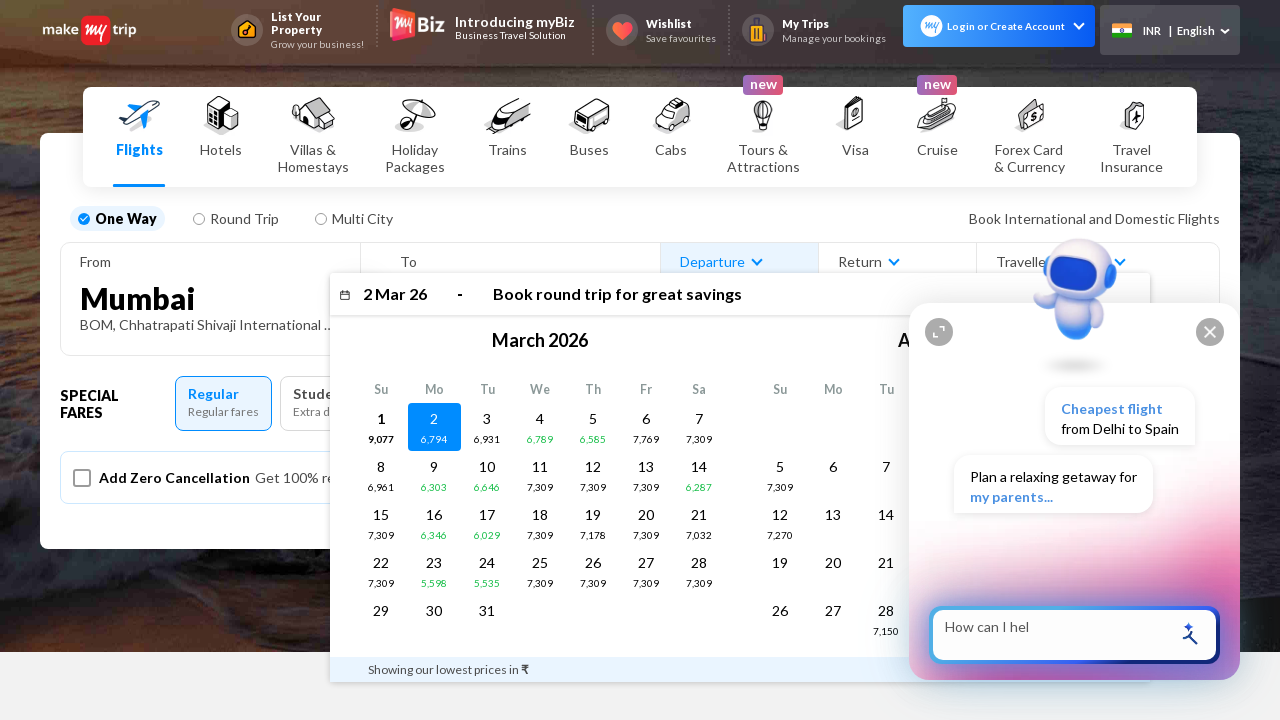

Selected travel date from calendar at (381, 427) on .DayPicker-Day:not(.DayPicker-Day--disabled):not(.DayPicker-Day--outside)
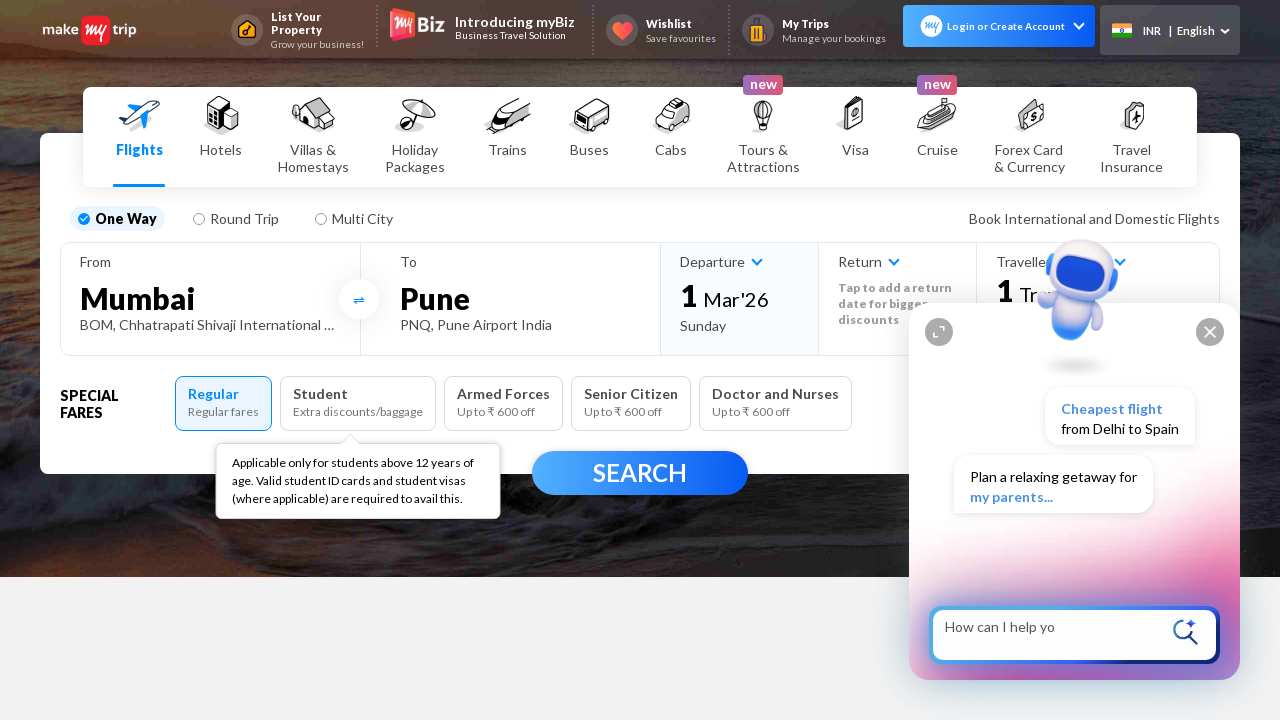

Clicked search button to find flights at (640, 473) on .primaryBtn.widgetSearchBtn
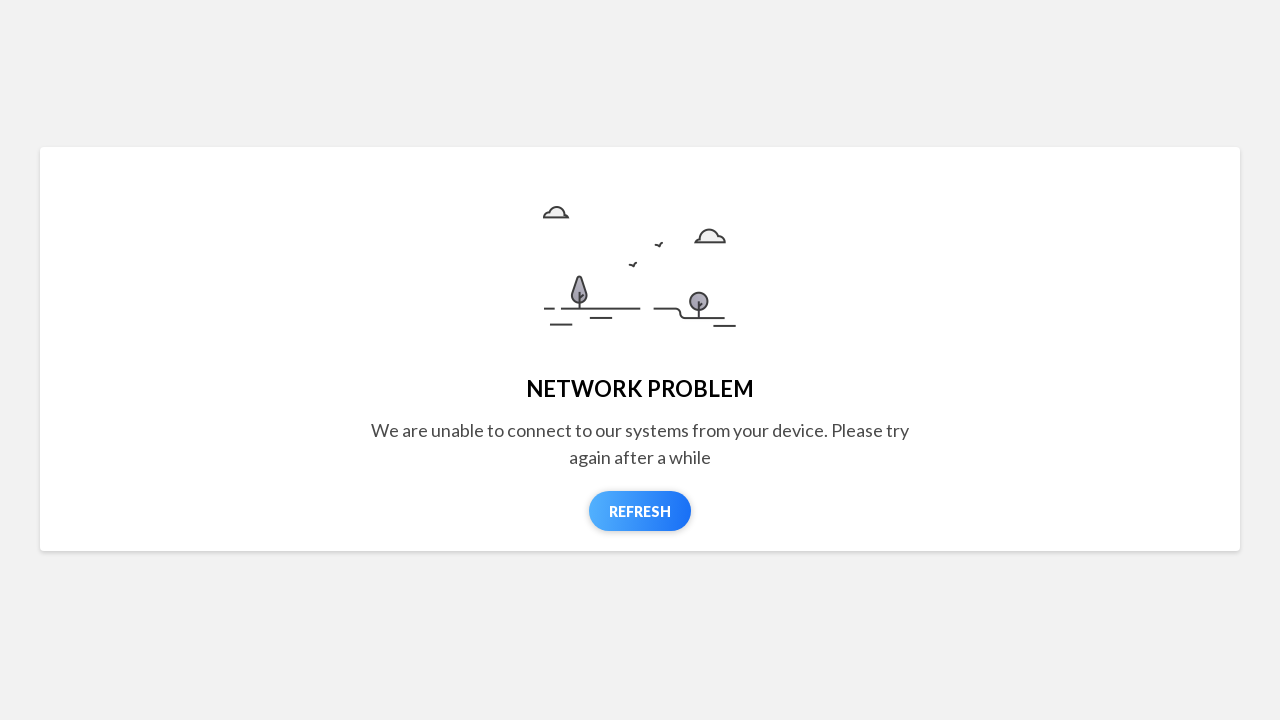

Waited for flight search results to load
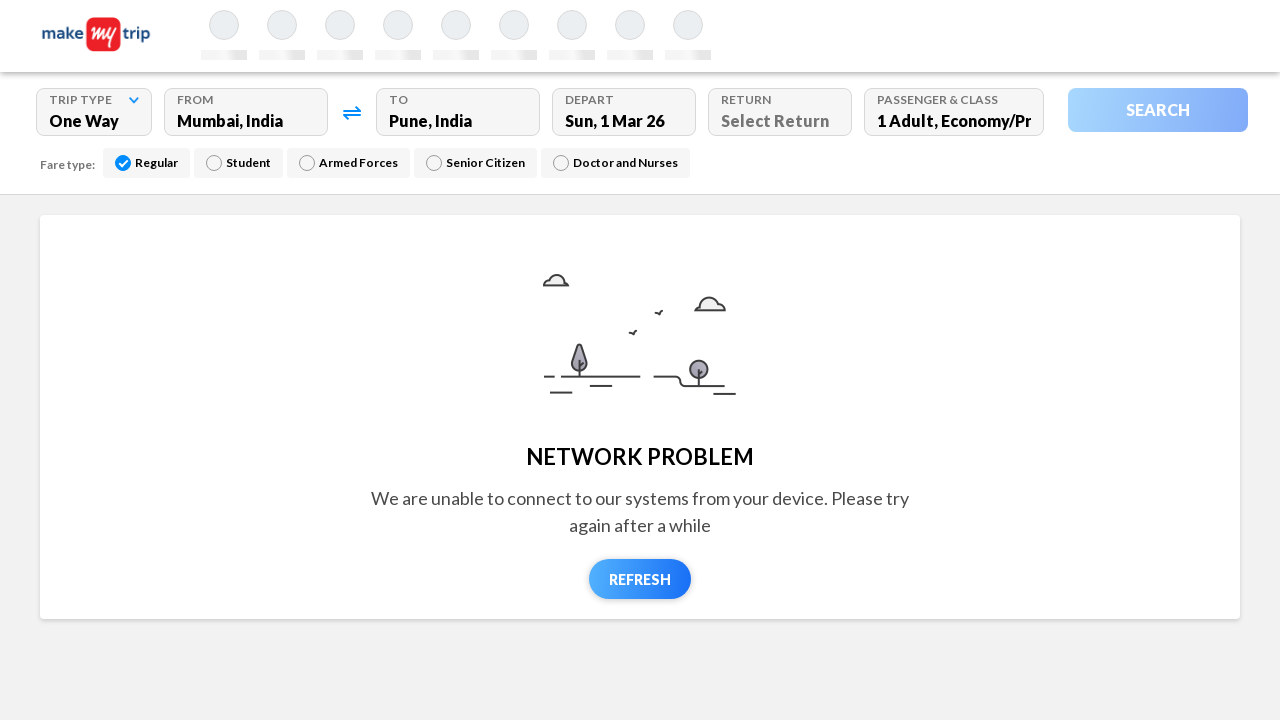

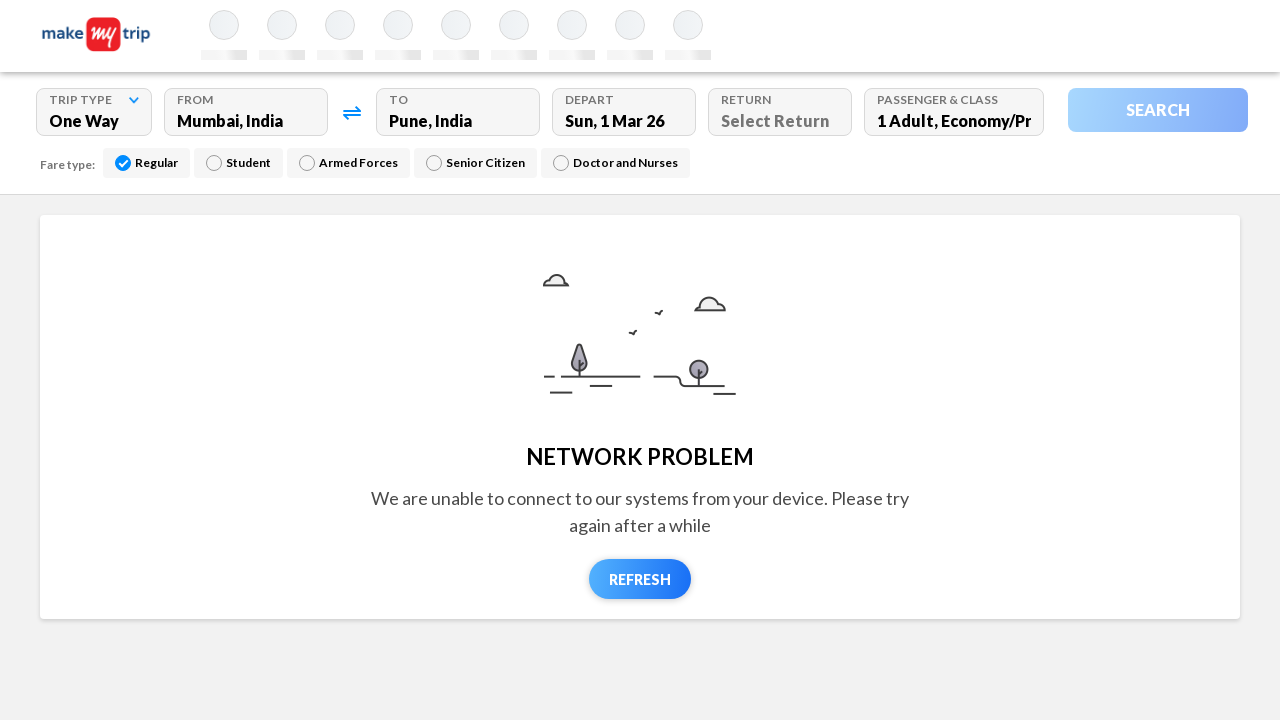